Tests mouse actions including hover (move to element), double-click, and right-click on various elements on a test automation practice page

Starting URL: https://testautomationpractice.blogspot.com/

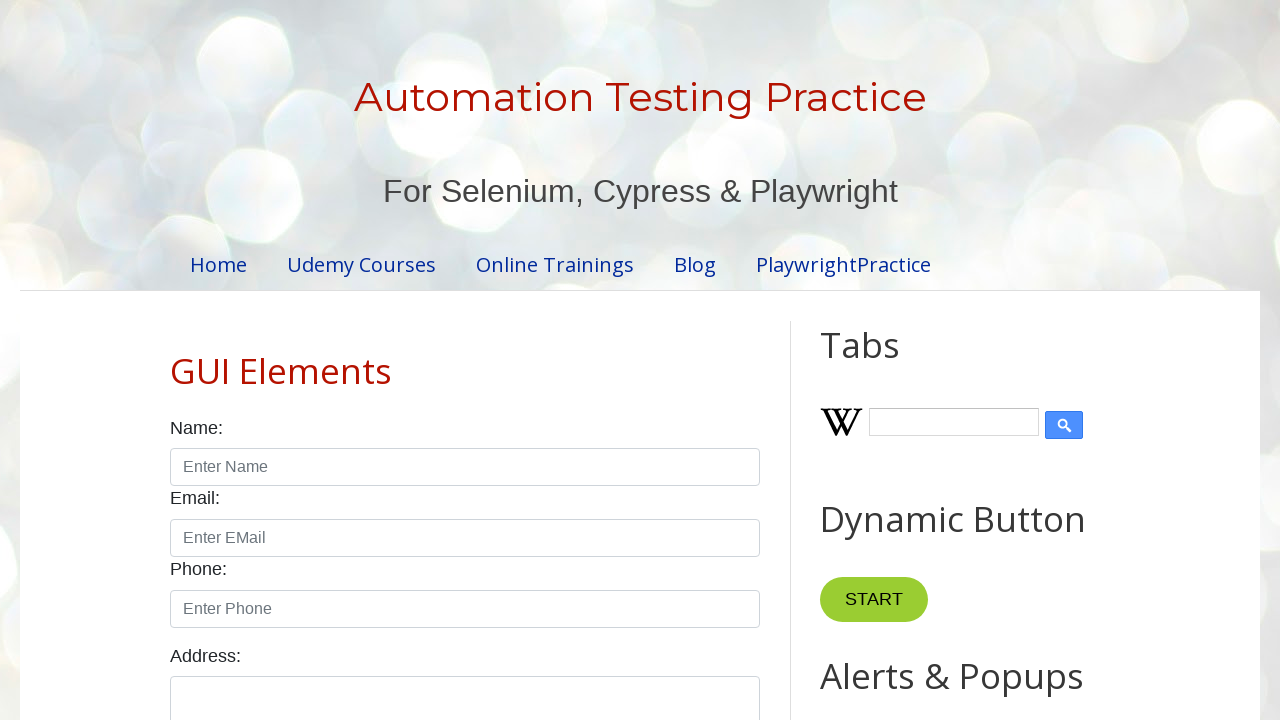

Navigated to test automation practice page
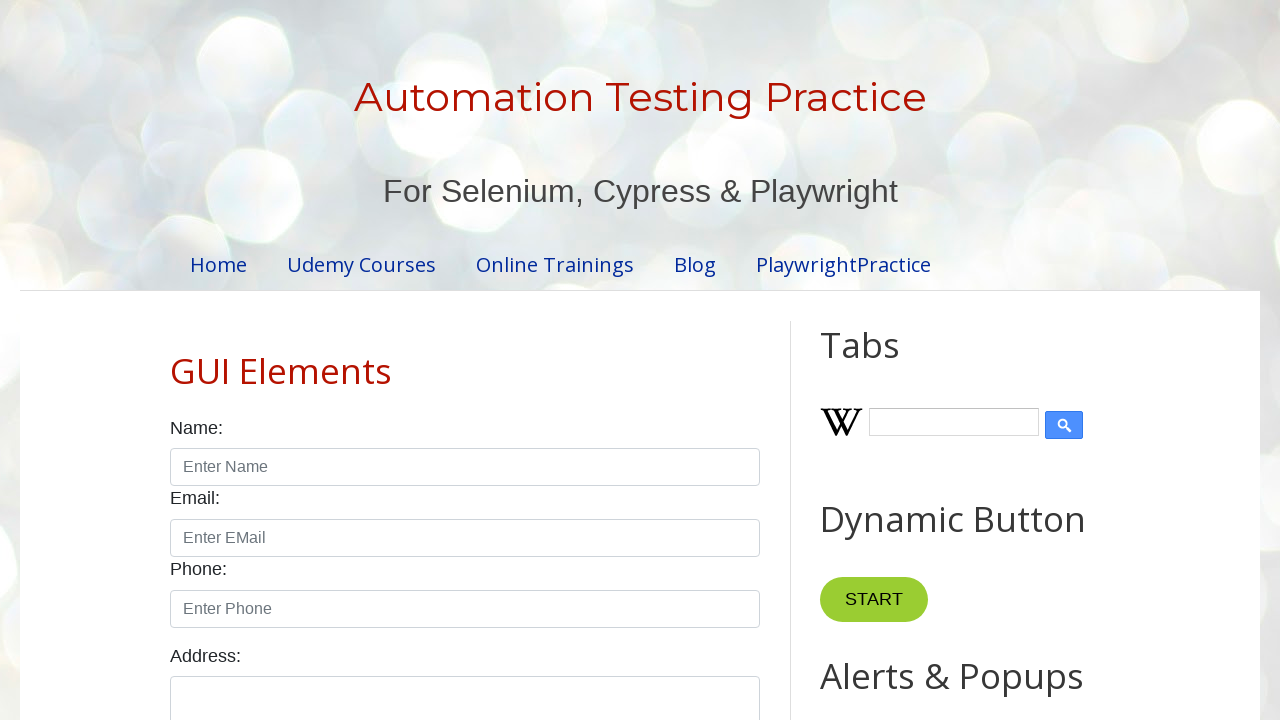

Hovered over the 'Point Me' button at (868, 360) on xpath=//button[normalize-space()='Point Me']
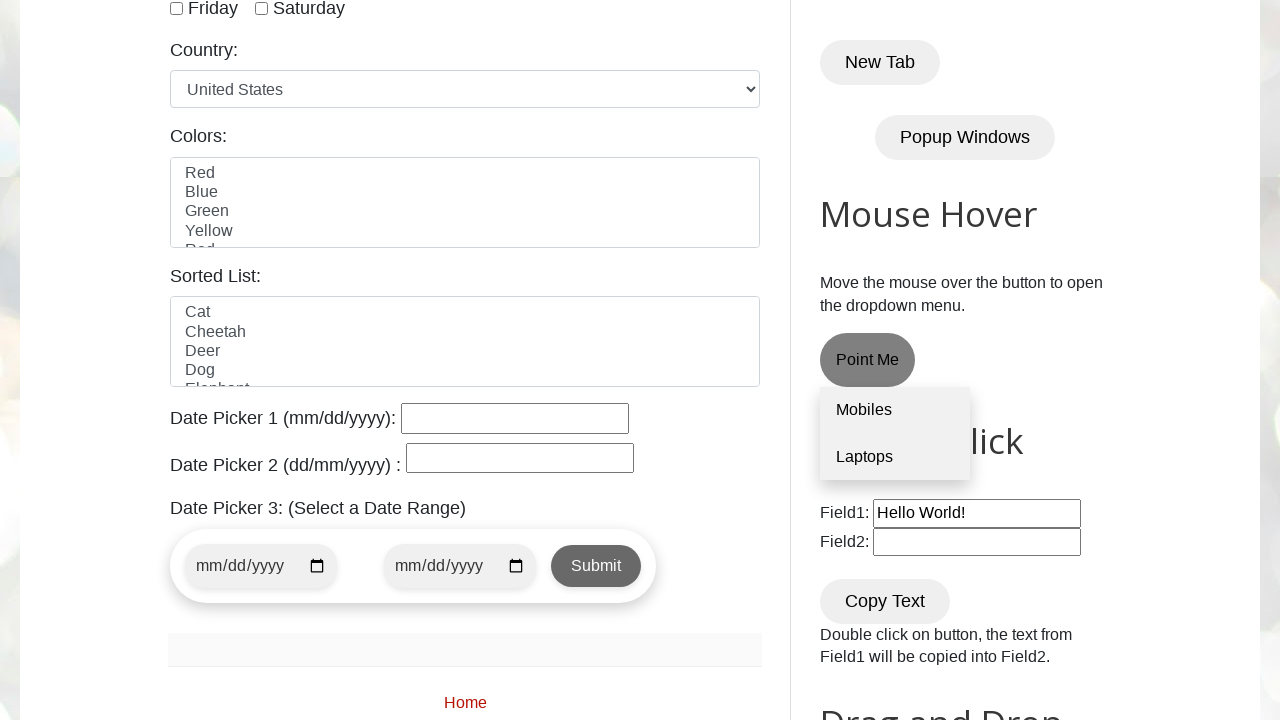

Double-clicked on the 'Copy Text' button at (885, 601) on xpath=//button[normalize-space()='Copy Text']
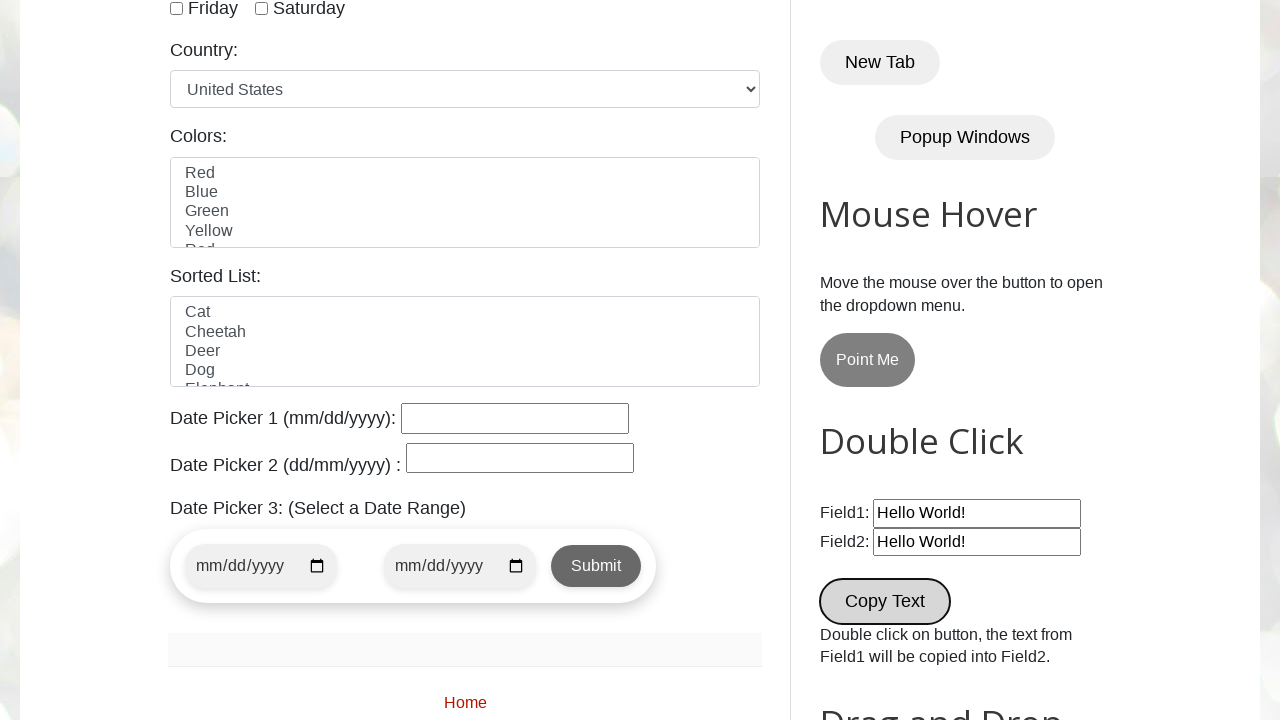

Right-clicked on the page body at (640, 360) on body
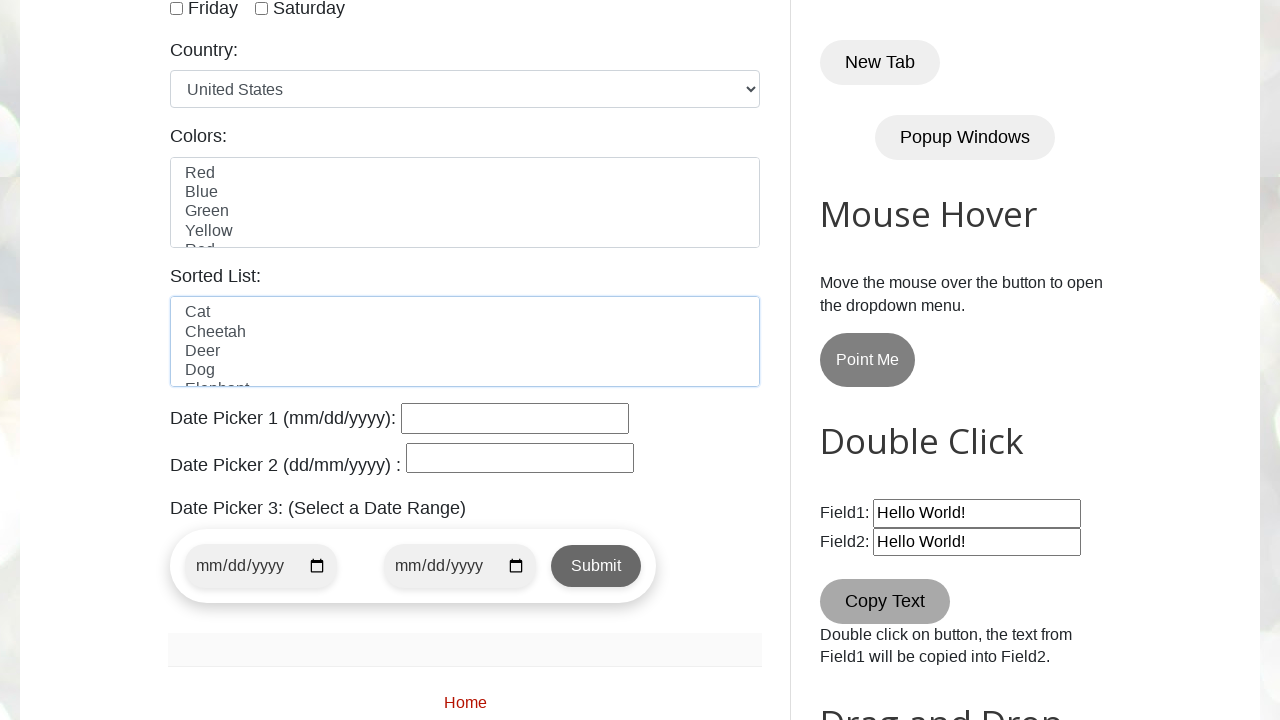

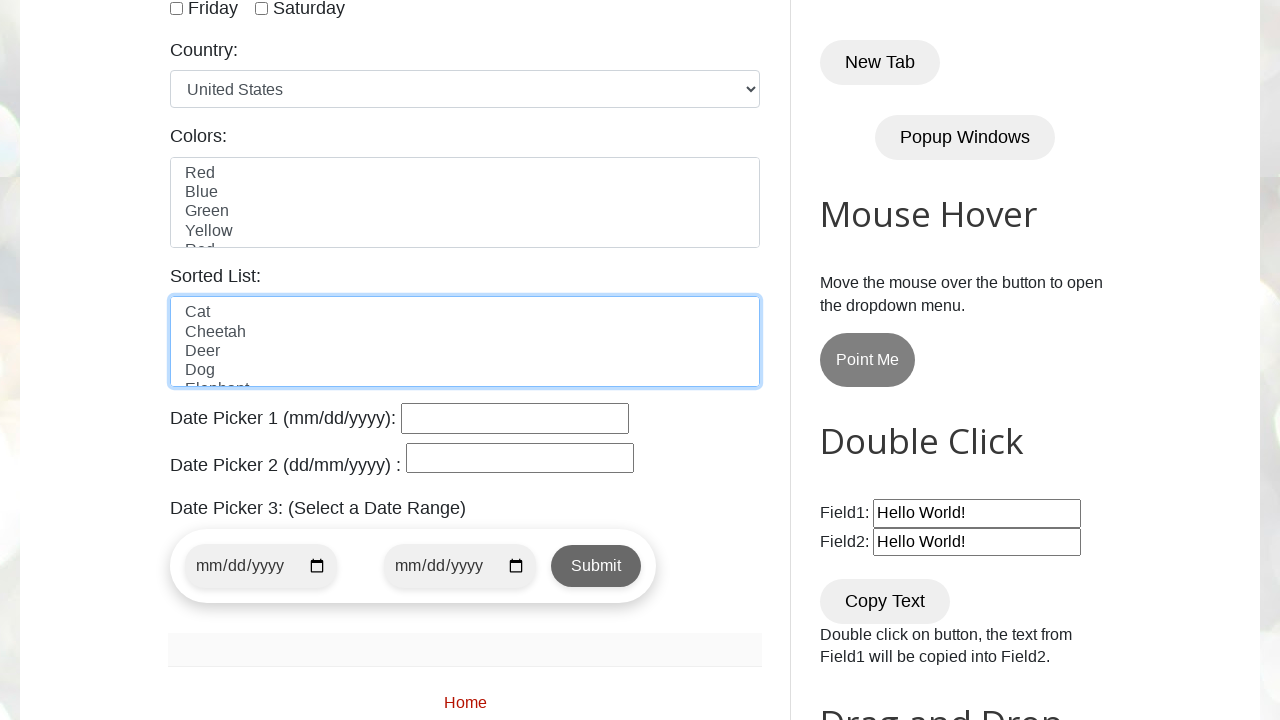